Navigates to the home page and verifies that the header and description text are displayed correctly

Starting URL: https://kristinek.github.io/site

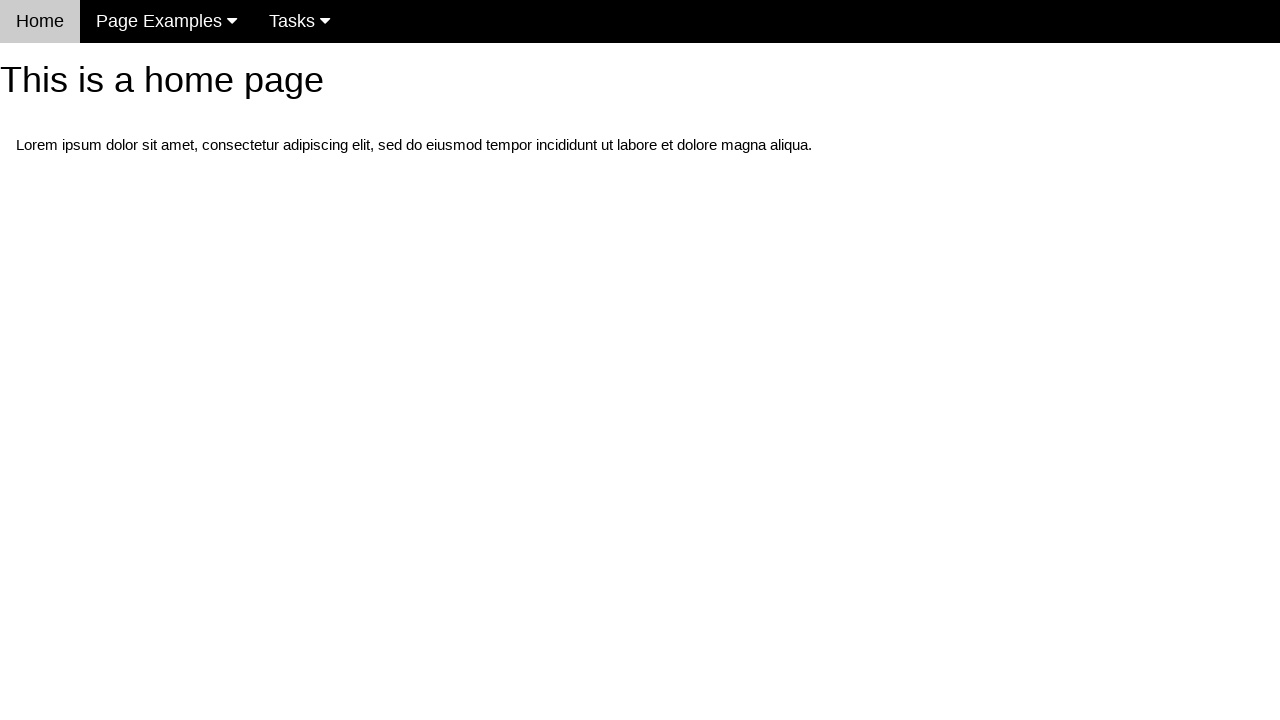

Navigated to home page at https://kristinek.github.io/site
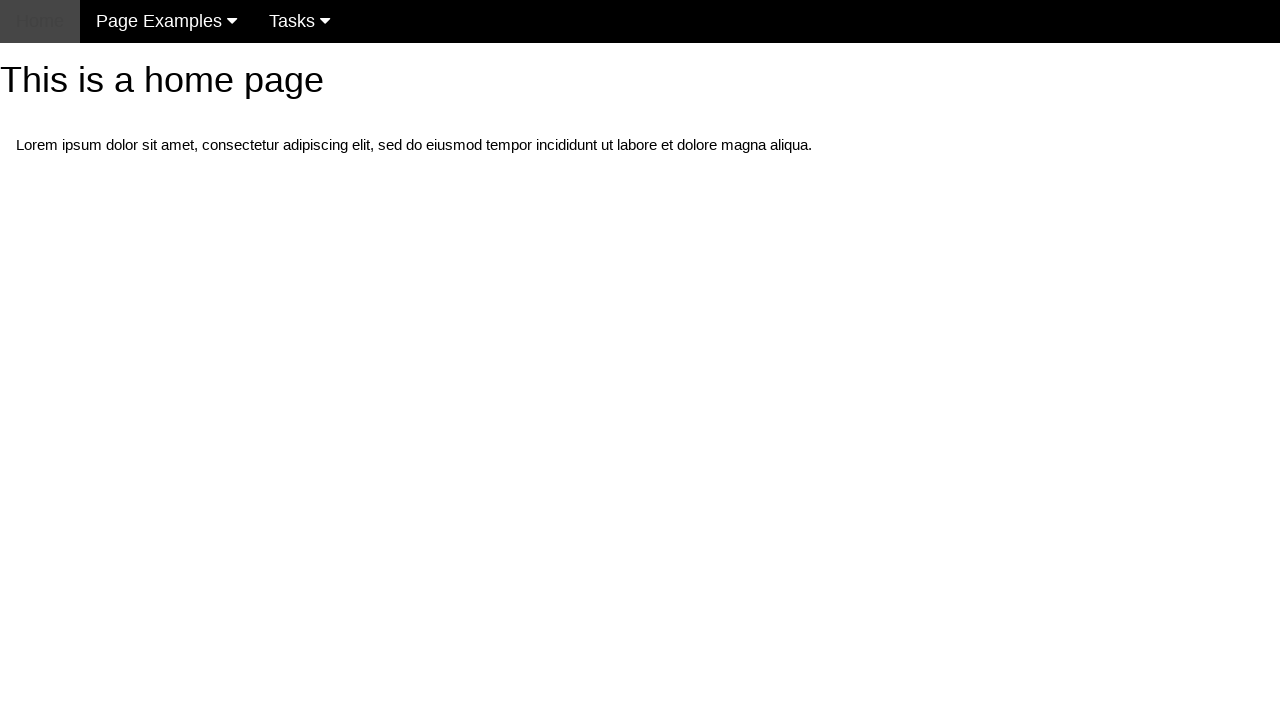

Located h1 header element
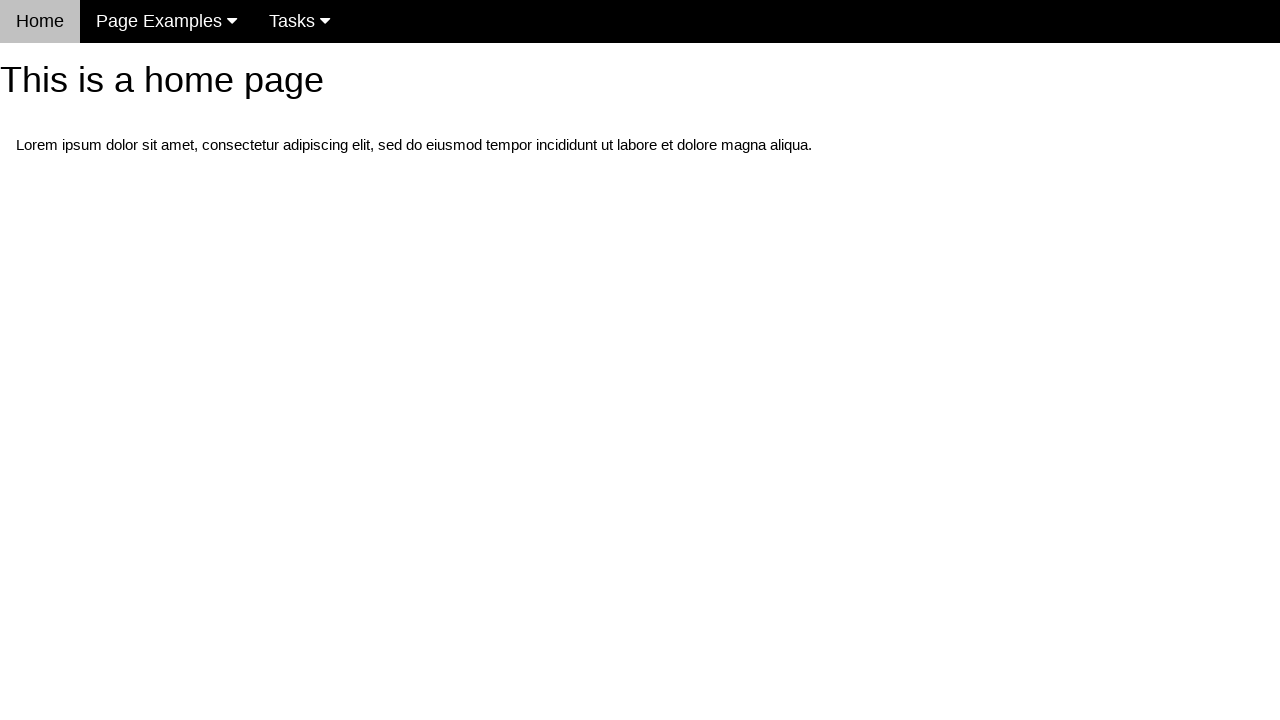

Header element became visible
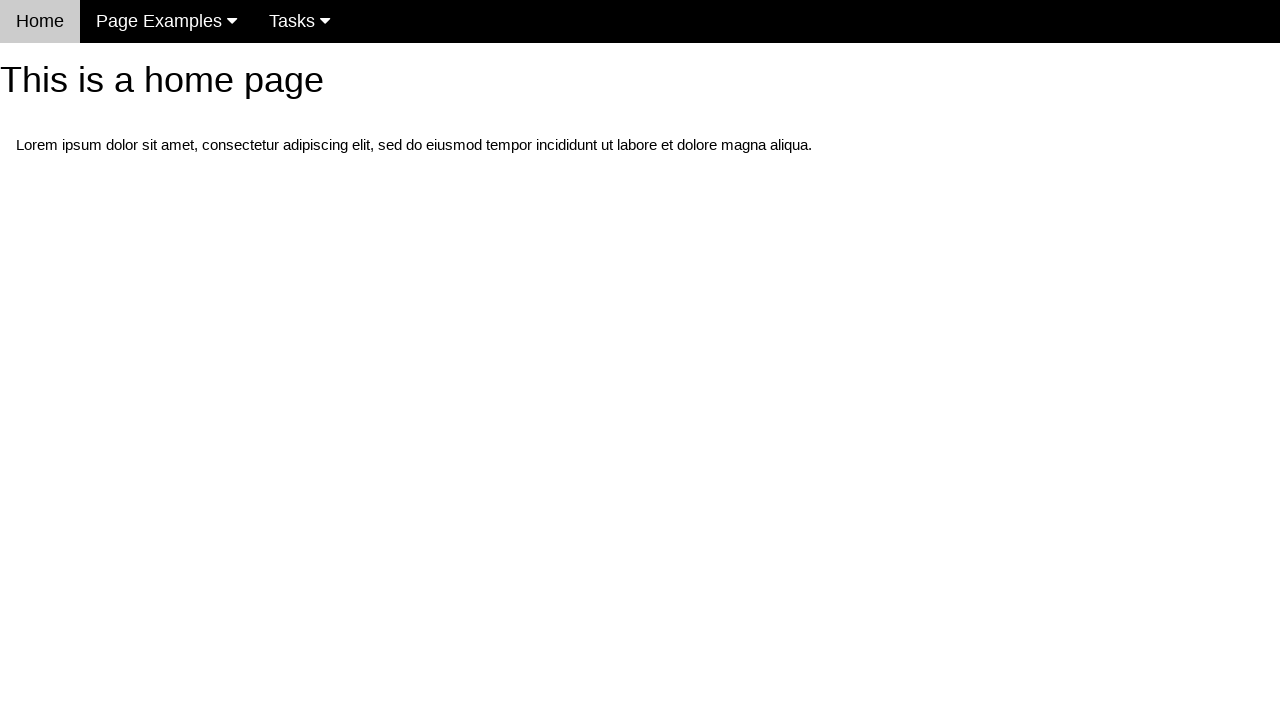

Verified header text matches 'This is a home page'
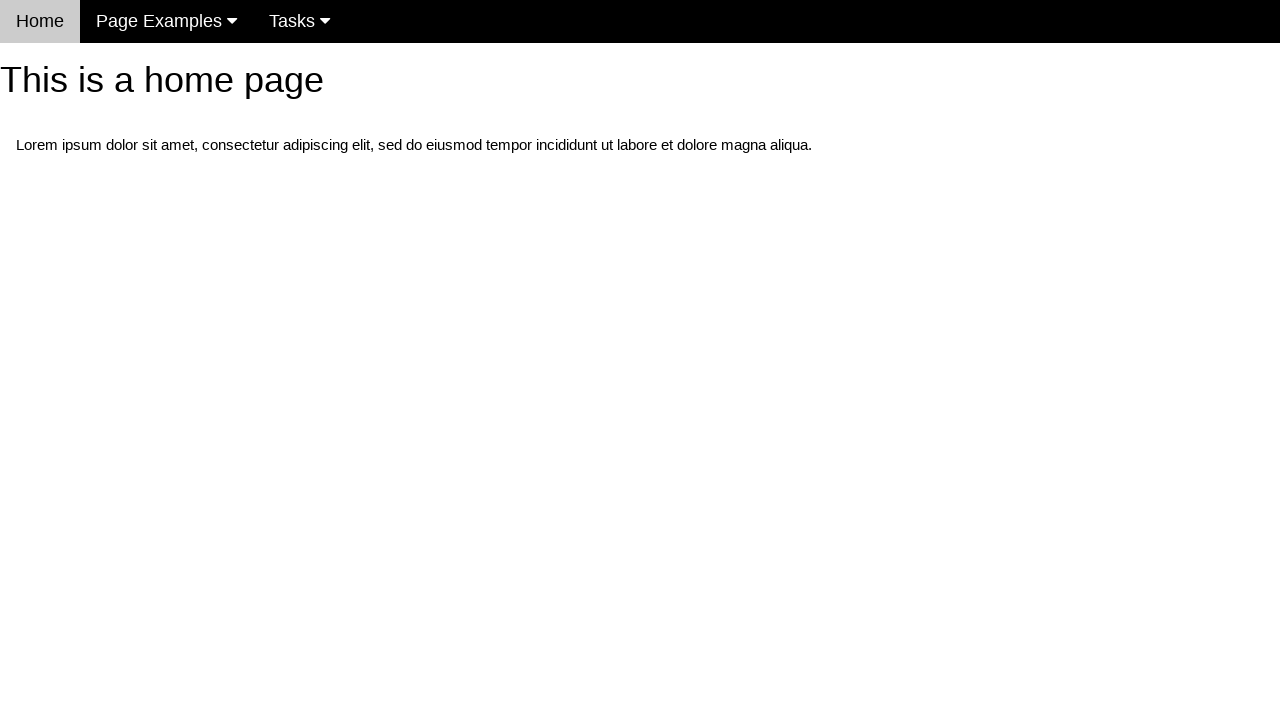

Located first paragraph element
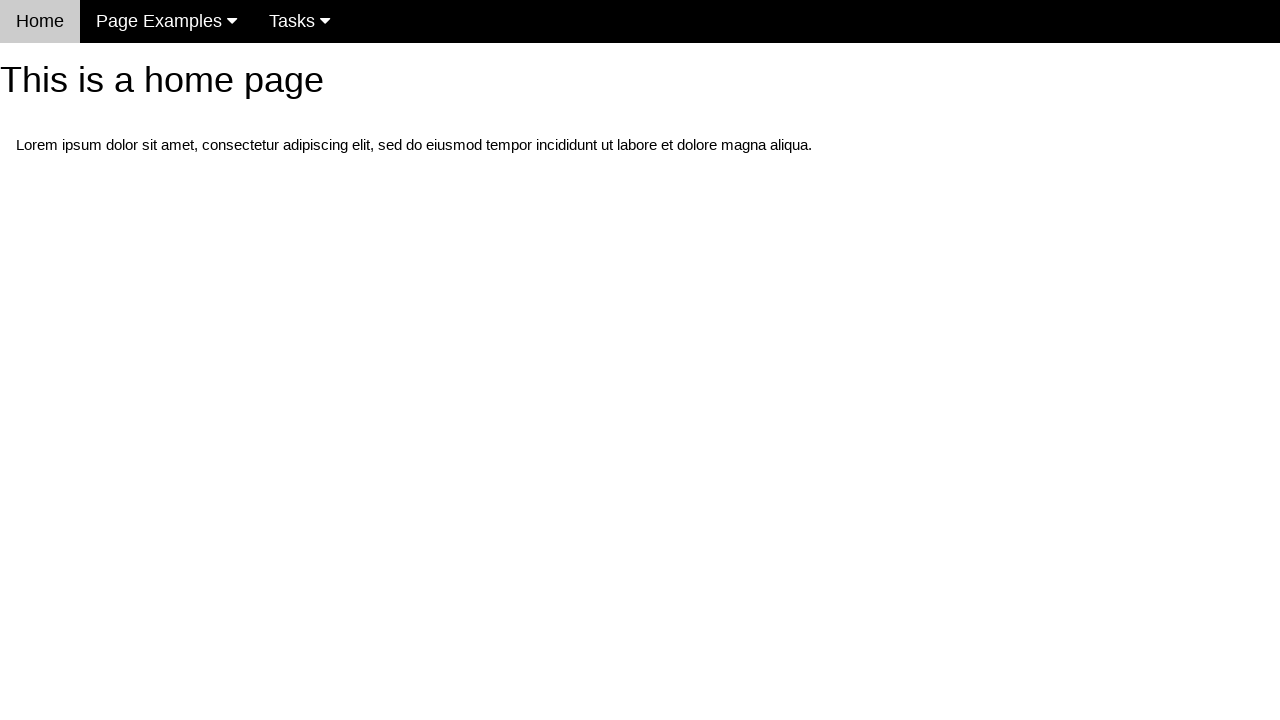

Verified description contains 'Lorem ipsum dolor sit amet'
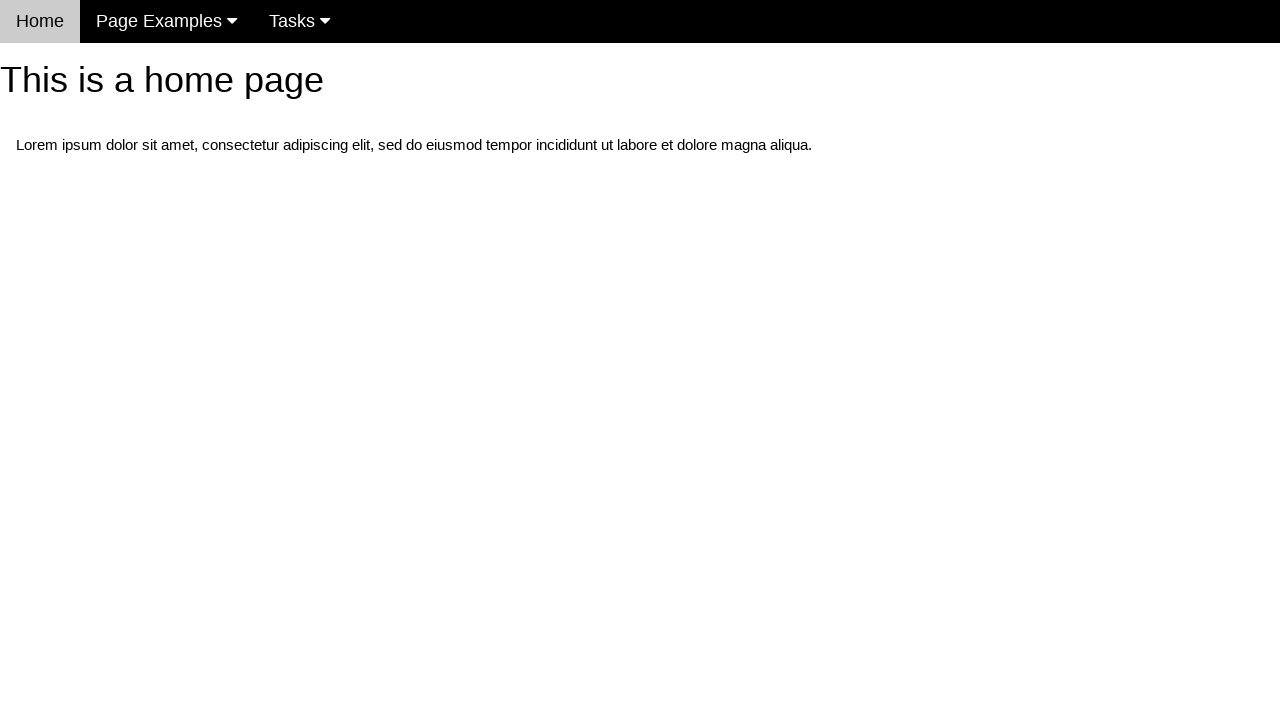

Verified navigation menu is visible
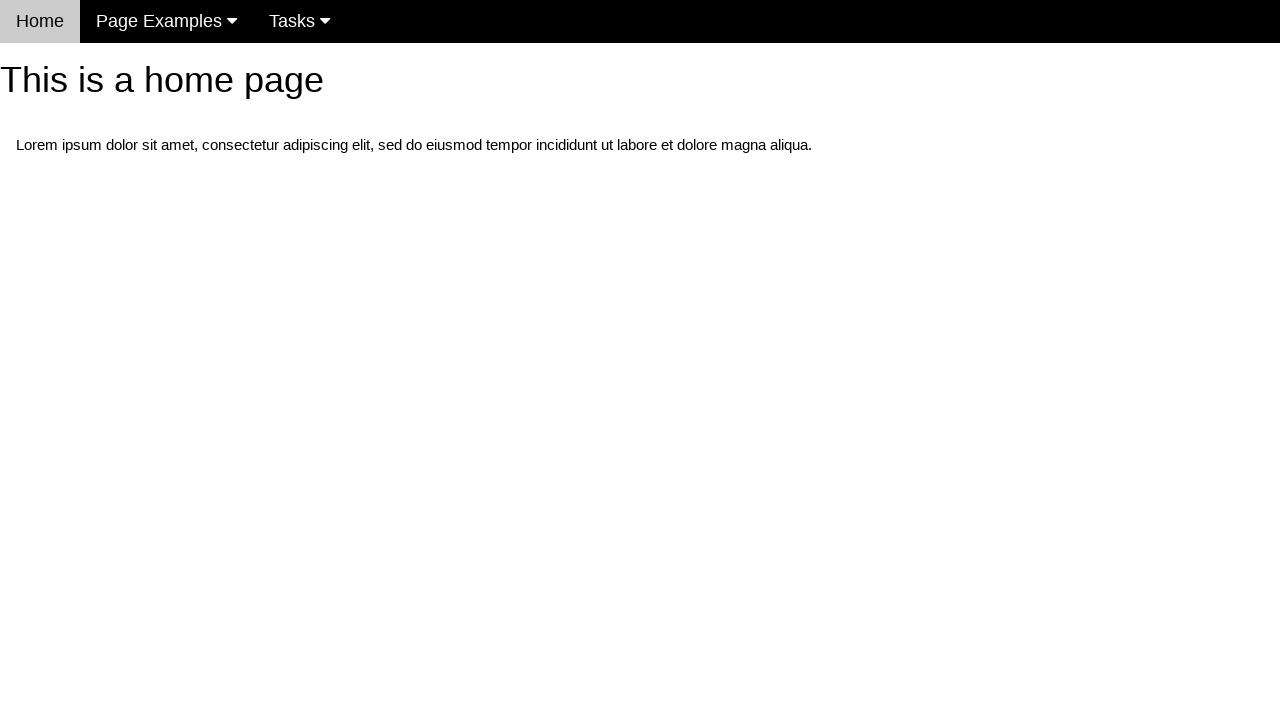

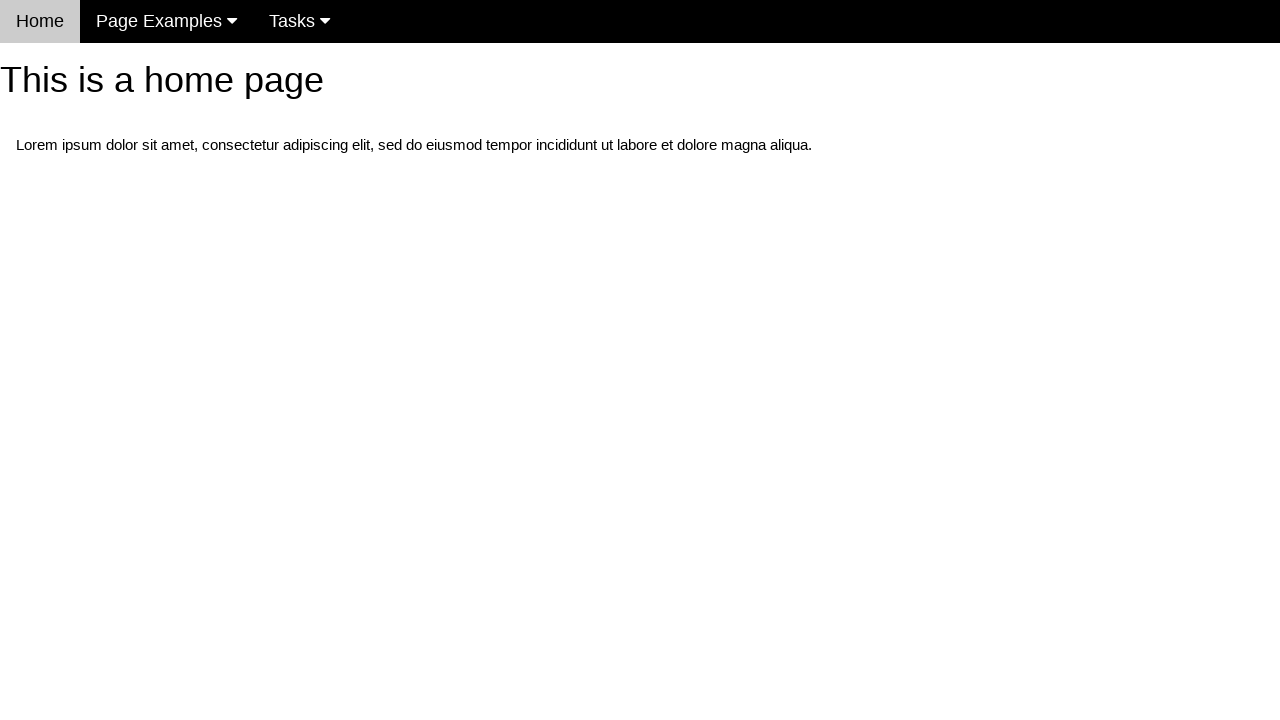